Tests the search functionality on python.org by searching for "pycon" and verifying results are displayed

Starting URL: http://www.python.org

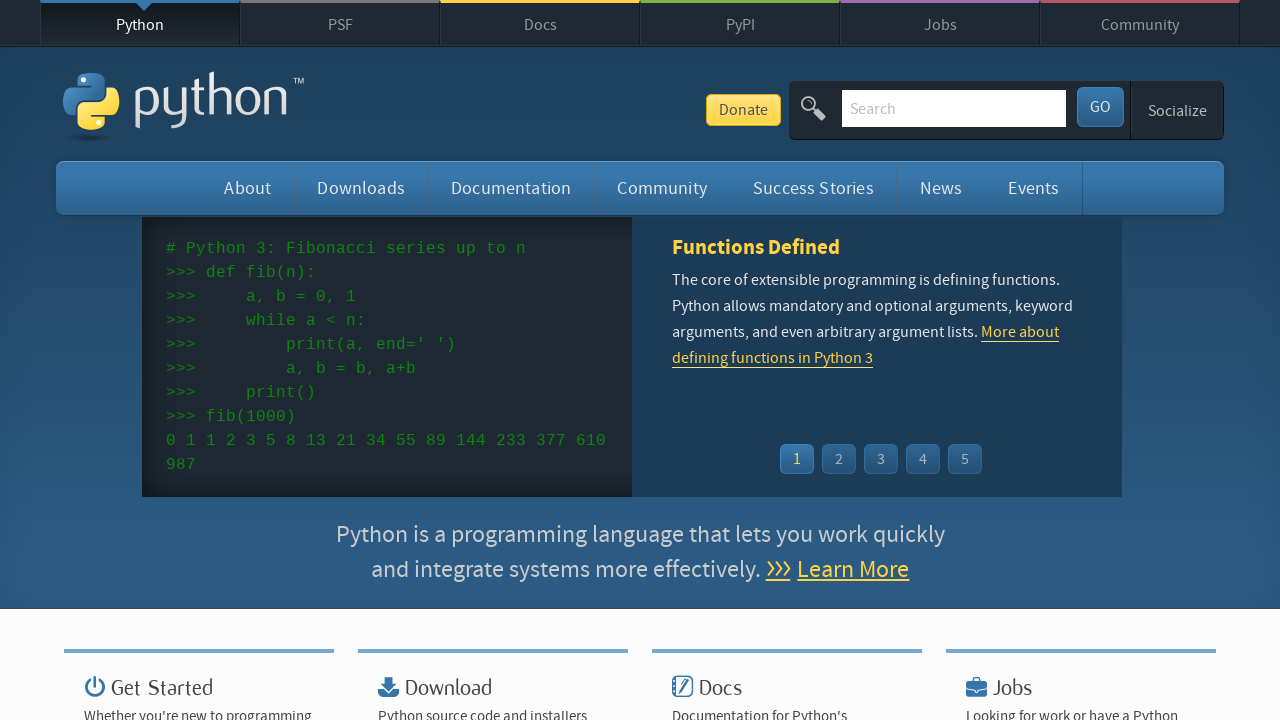

Located search input field with name='q'
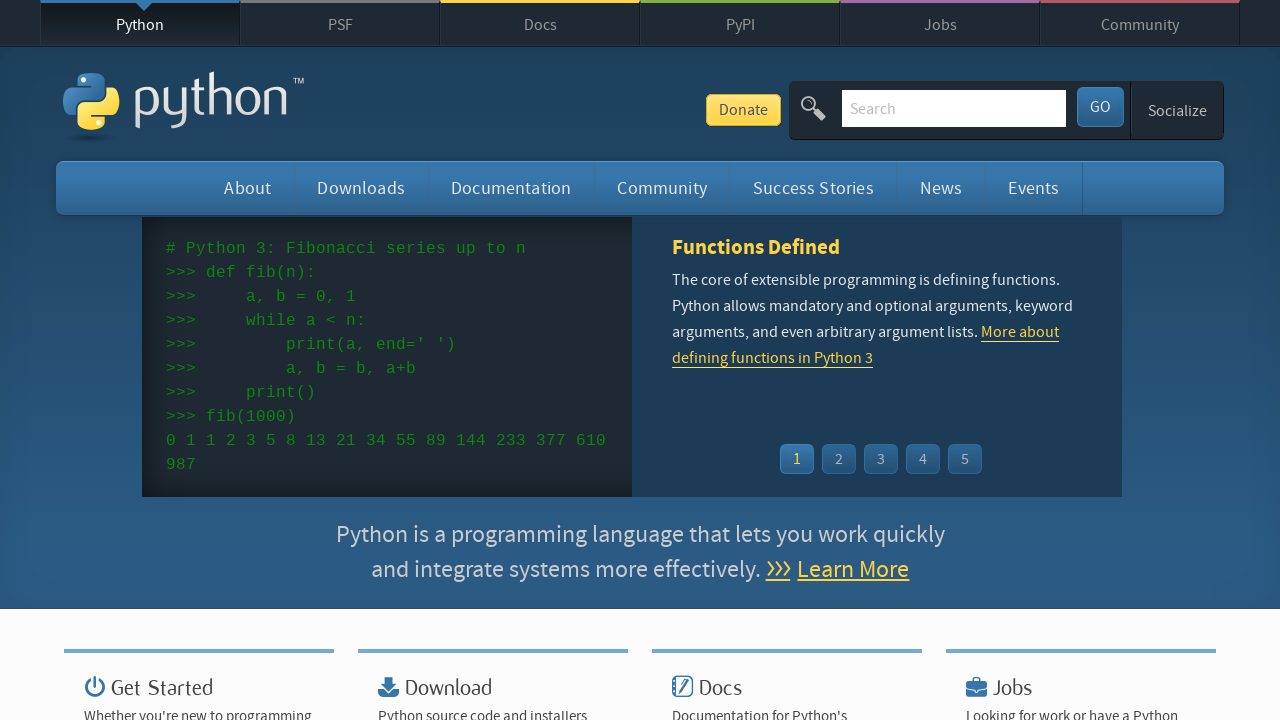

Cleared search input field on input[name='q']
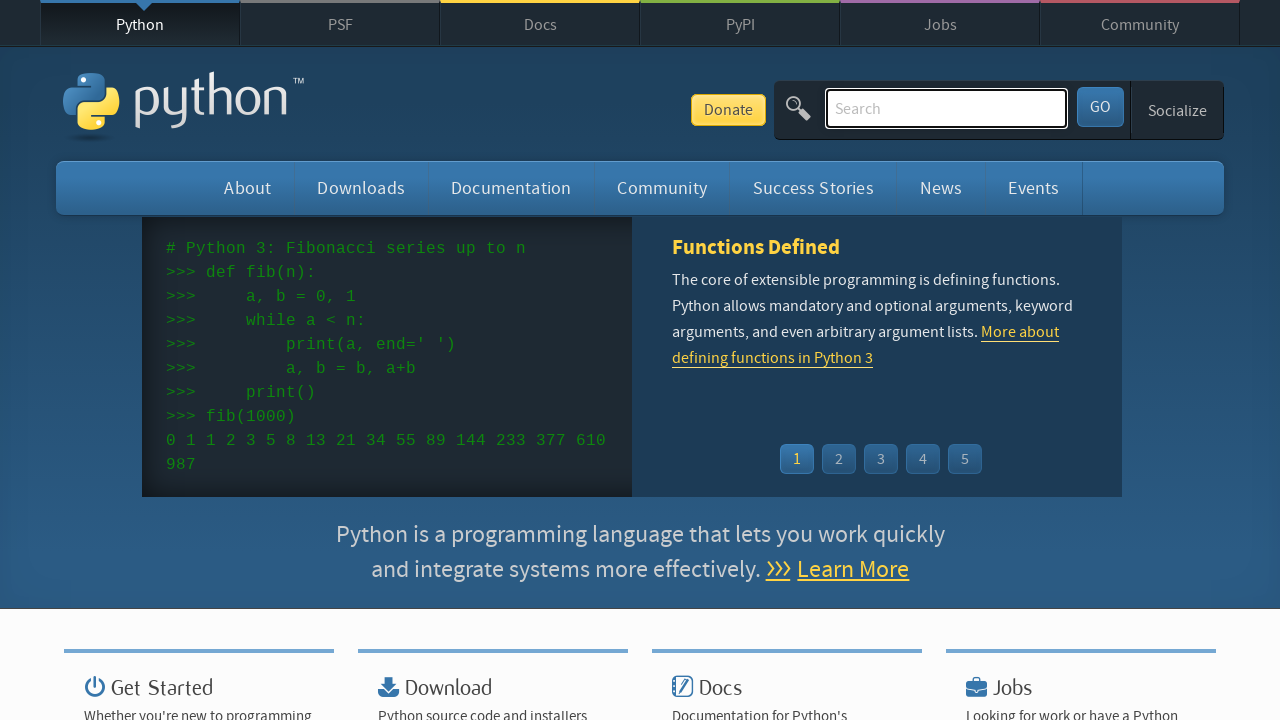

Filled search field with 'pycon' on input[name='q']
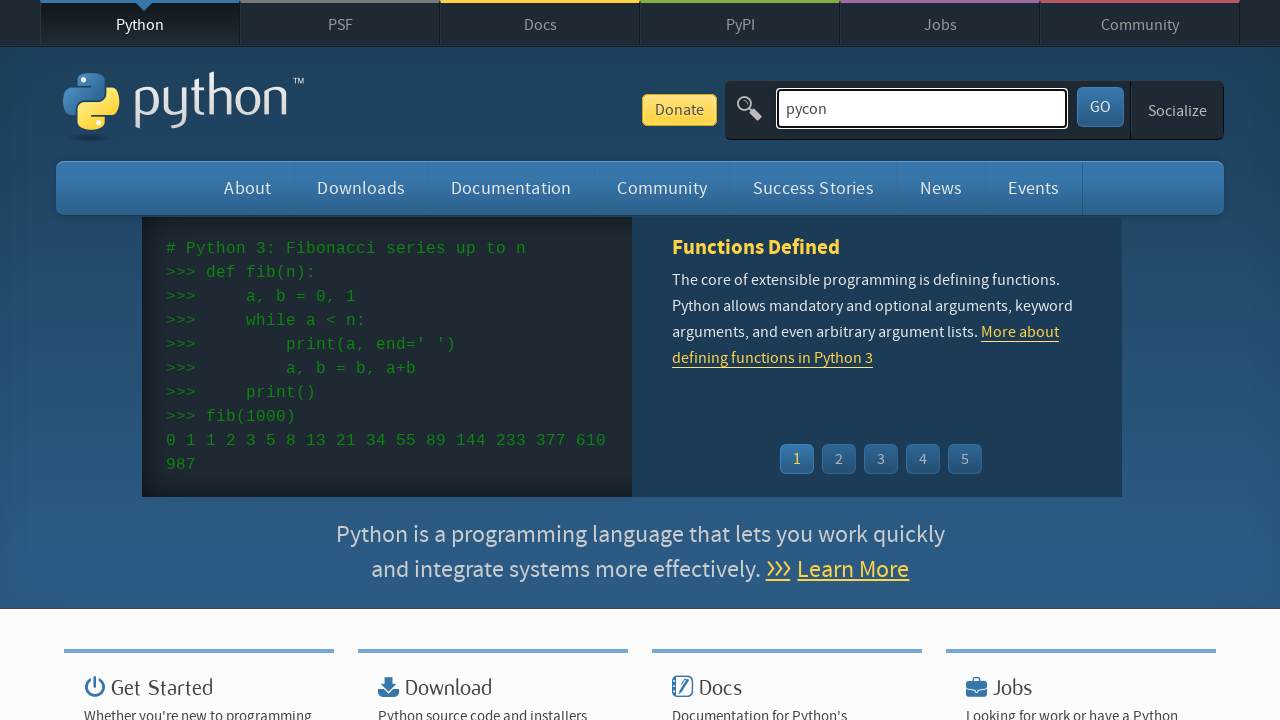

Pressed Enter to submit search for 'pycon' on input[name='q']
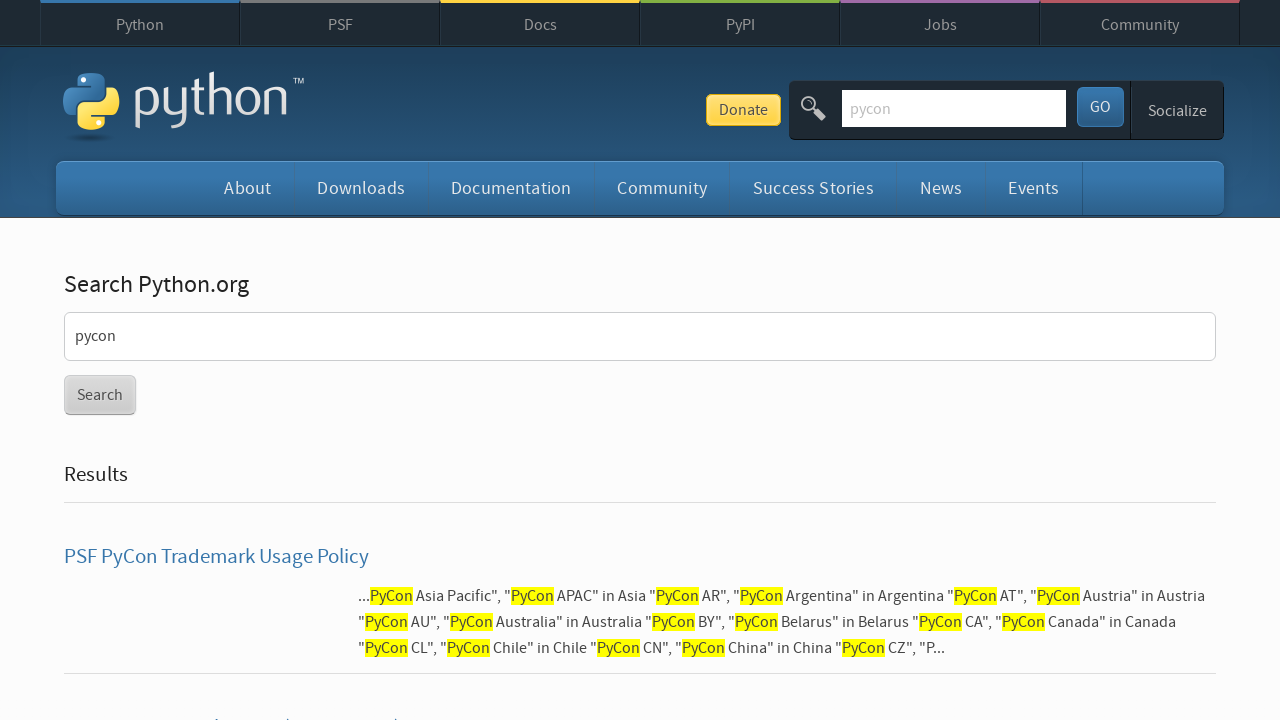

Waited for search results to load (networkidle)
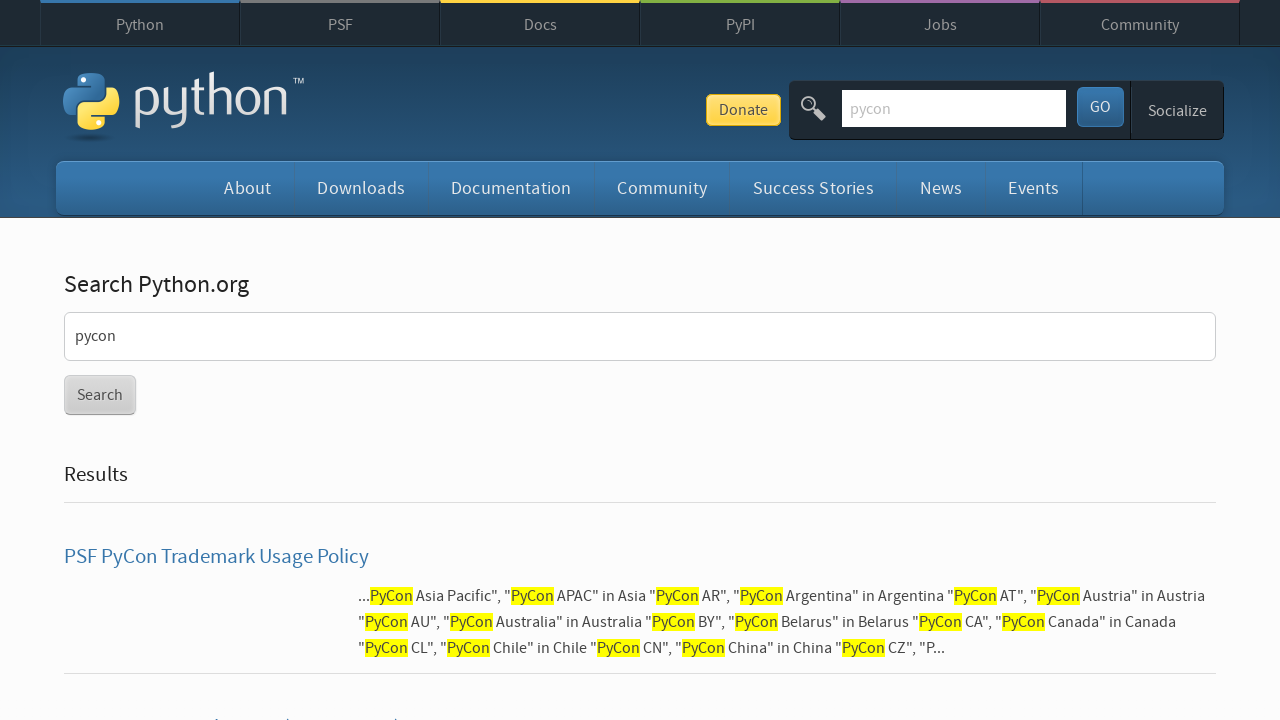

Verified search results are displayed (no 'No results found' message)
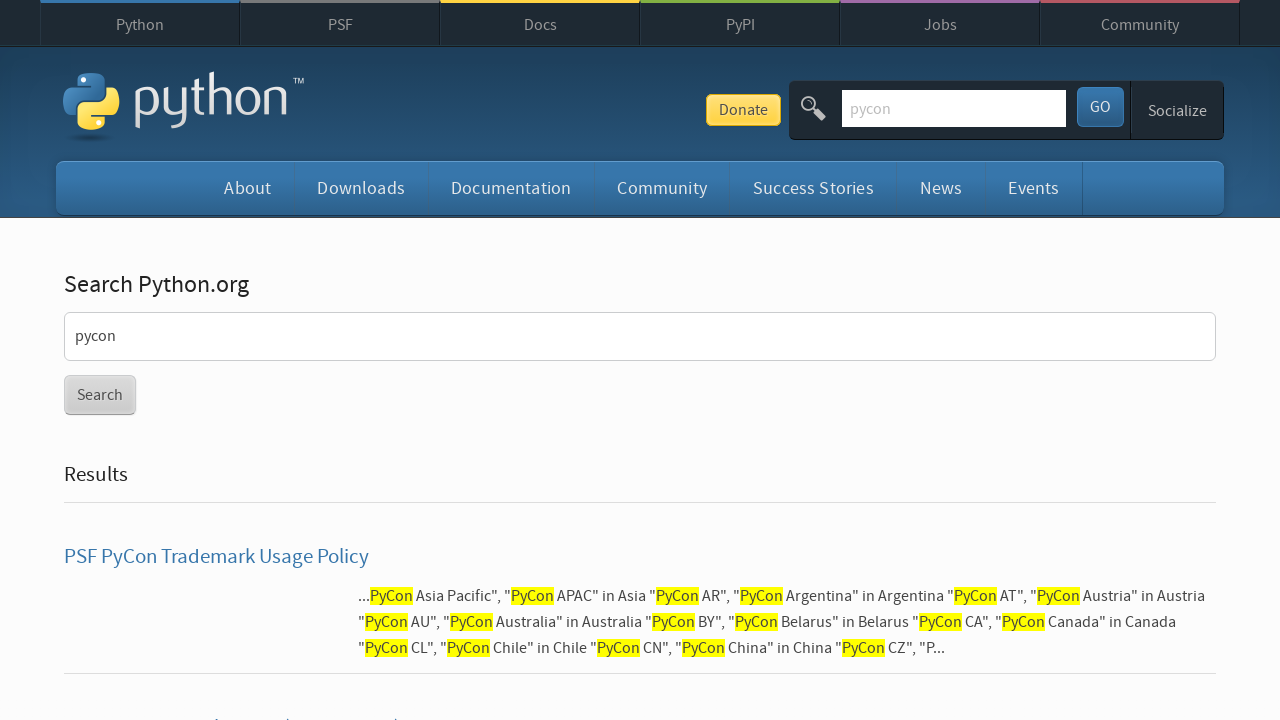

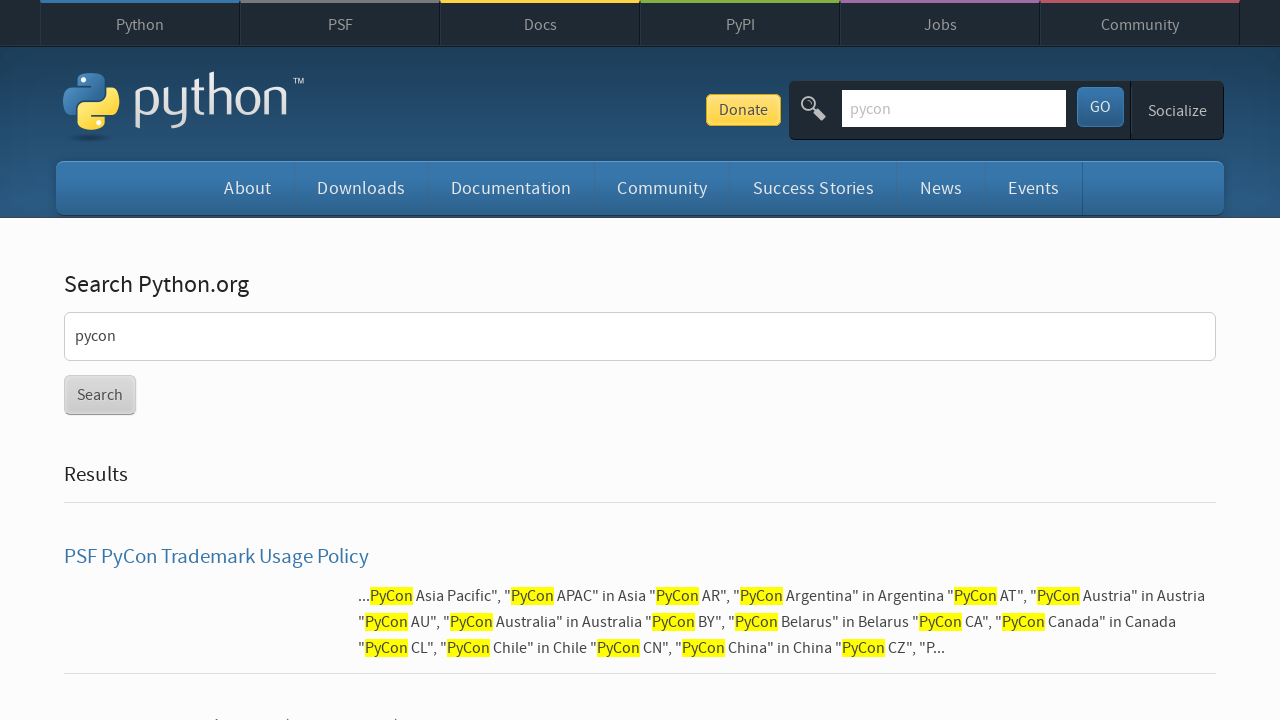